Tests drag and drop functionality by dragging an element and dropping it onto a target element within an iframe

Starting URL: https://jqueryui.com/droppable

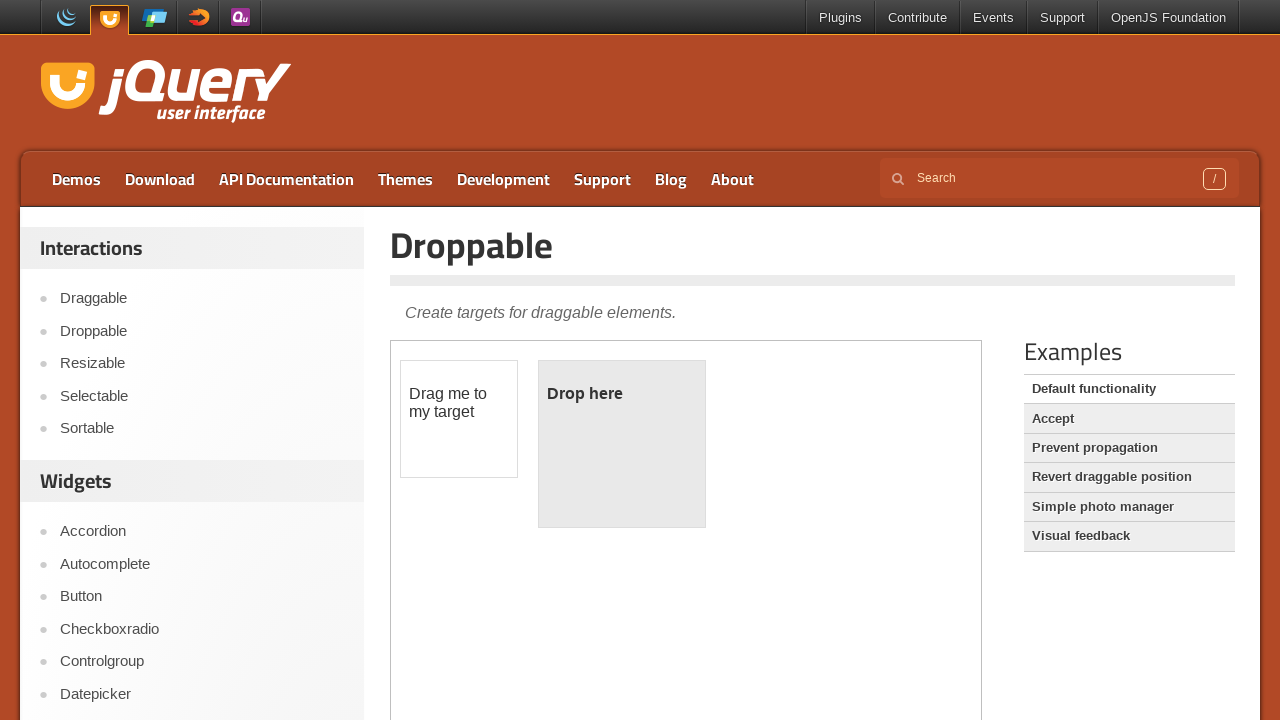

Located the iframe containing the drag and drop demo
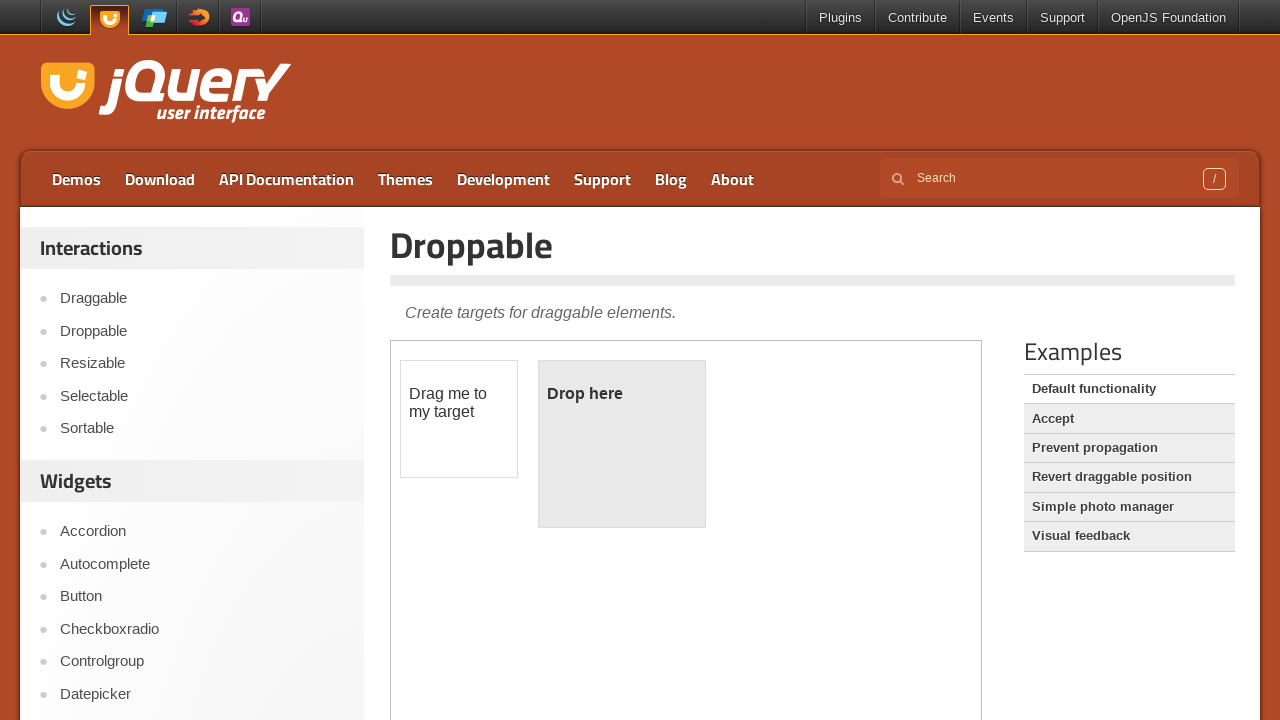

Located the draggable element with id 'draggable'
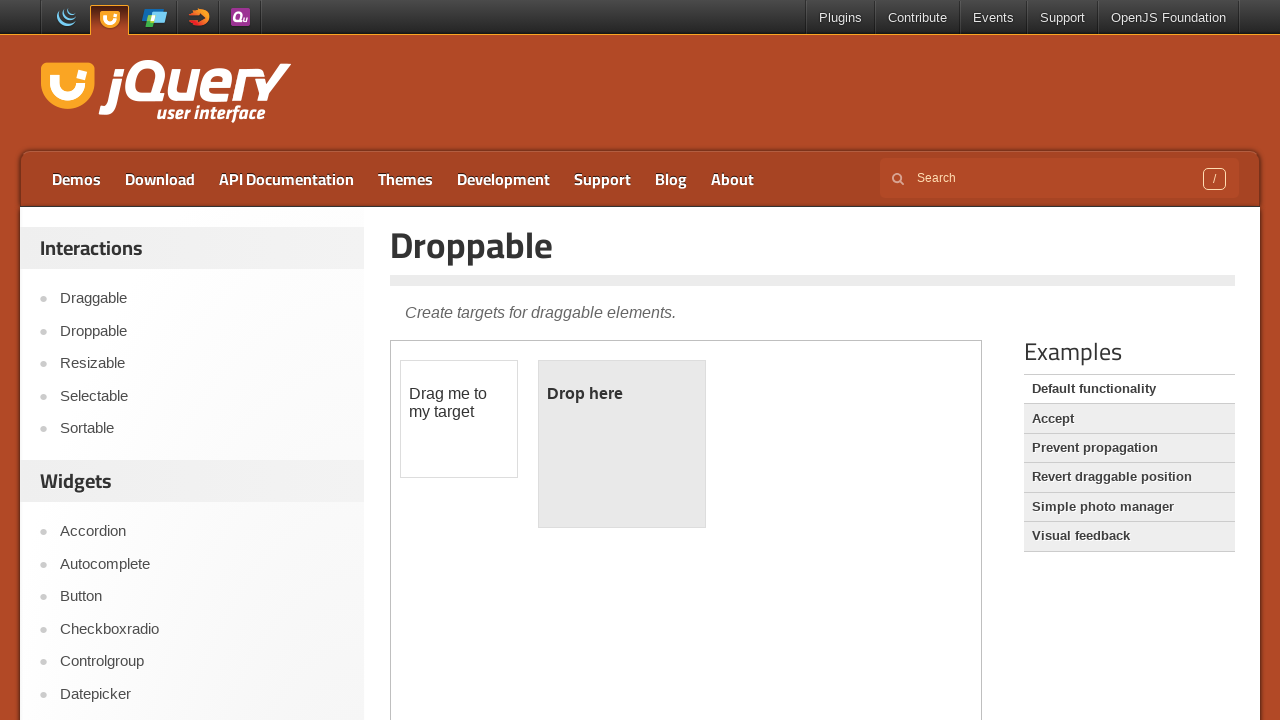

Located the droppable target element with id 'droppable'
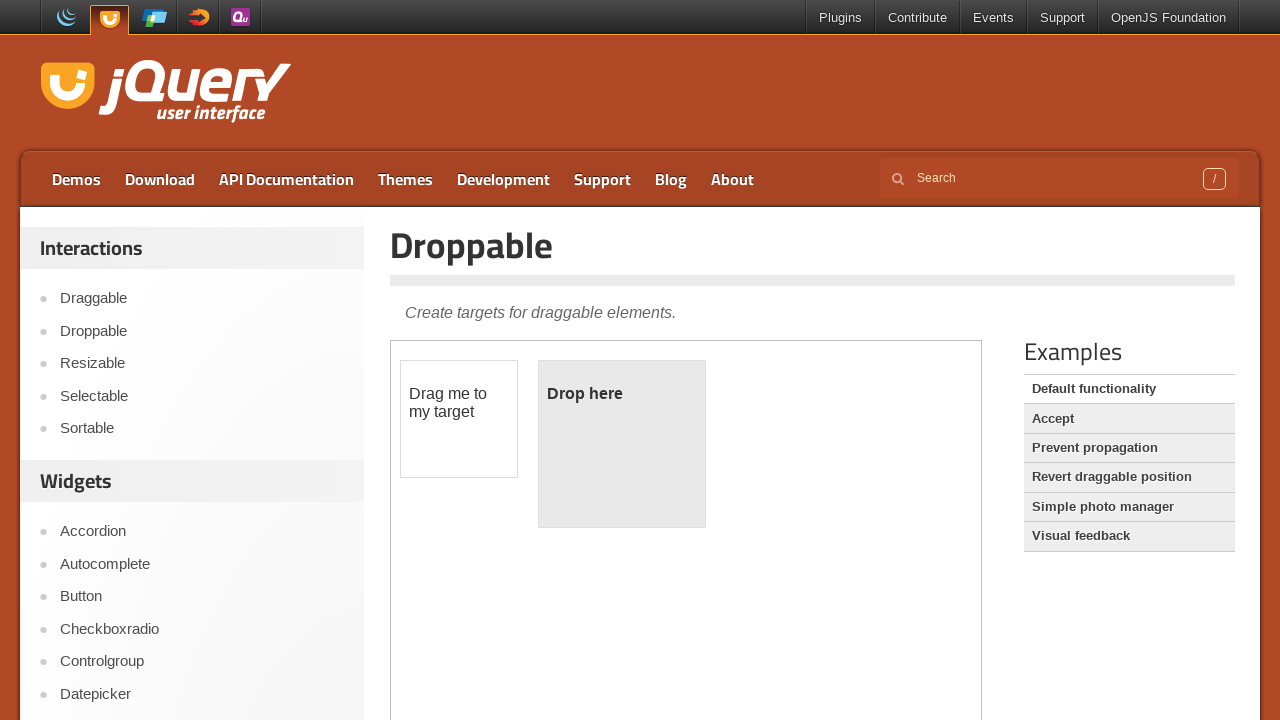

Successfully dragged the draggable element onto the droppable target at (622, 444)
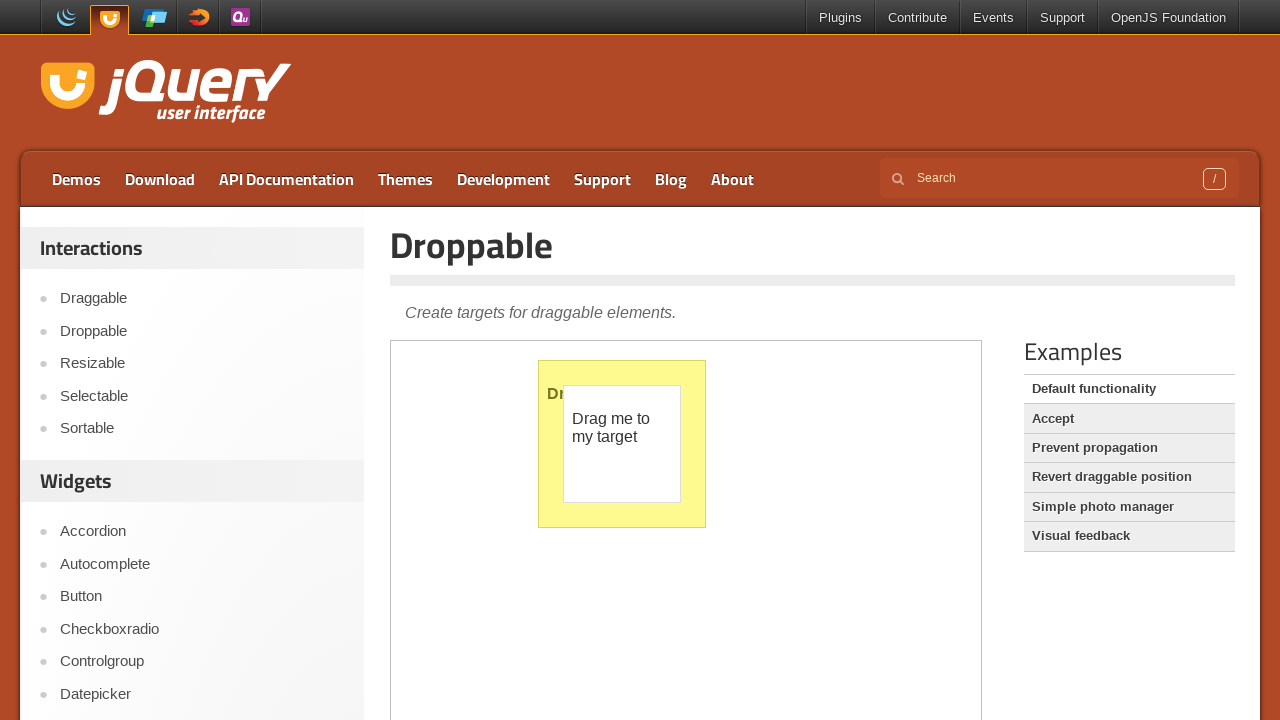

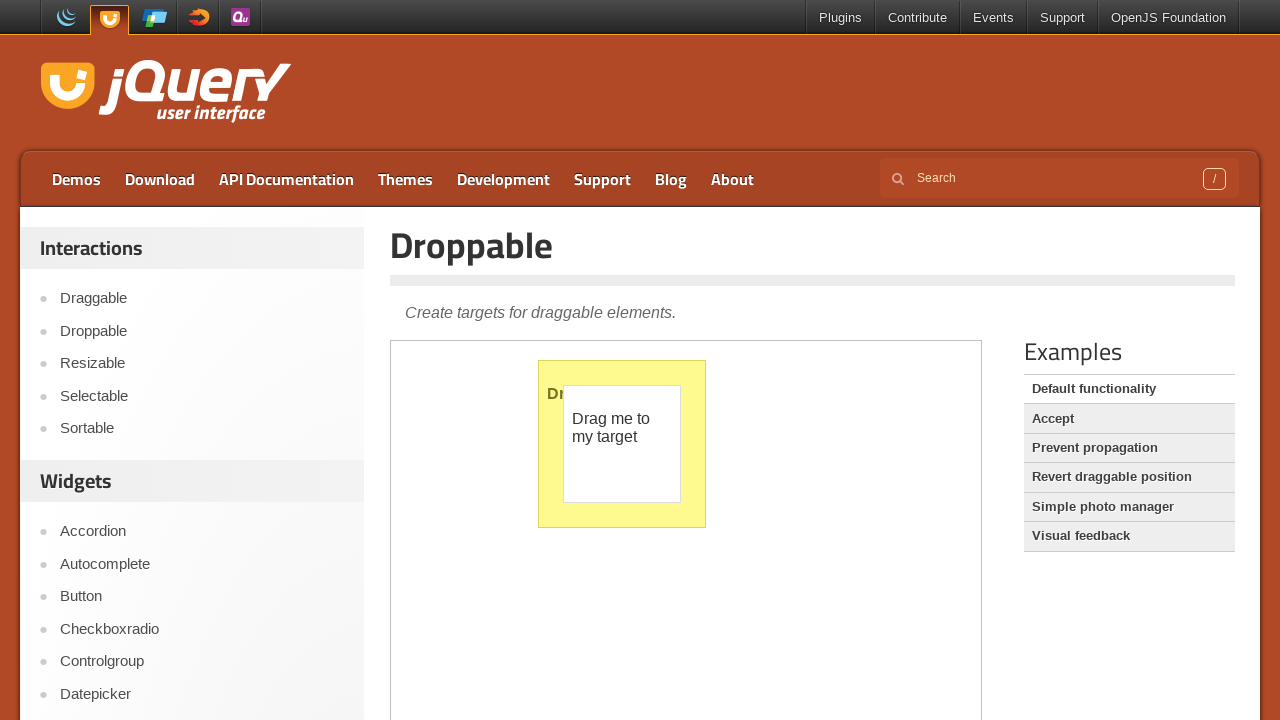